Tests the 99 Bottles of Beer website by navigating to the Song Lyrics page and verifying that all the lyrics paragraphs are present and displayed correctly.

Starting URL: http://www.99-bottles-of-beer.net

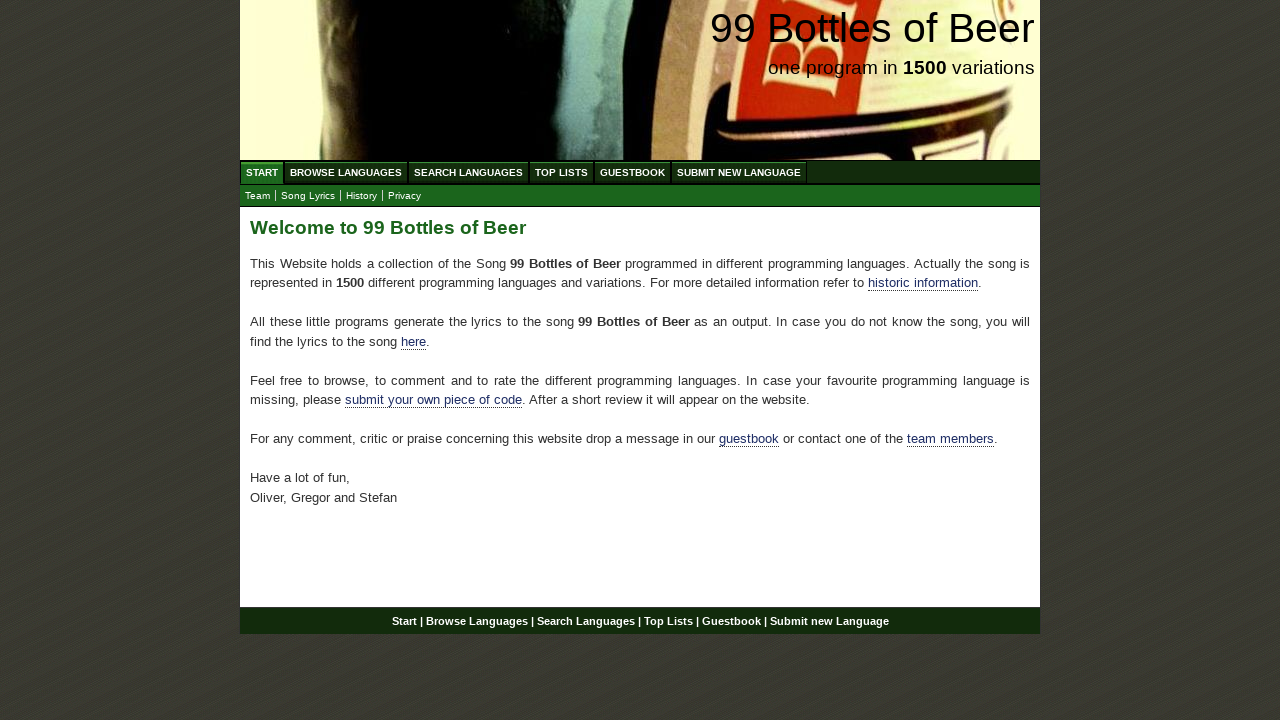

Clicked on 'Song Lyrics' menu link at (308, 196) on a:text('Song Lyrics')
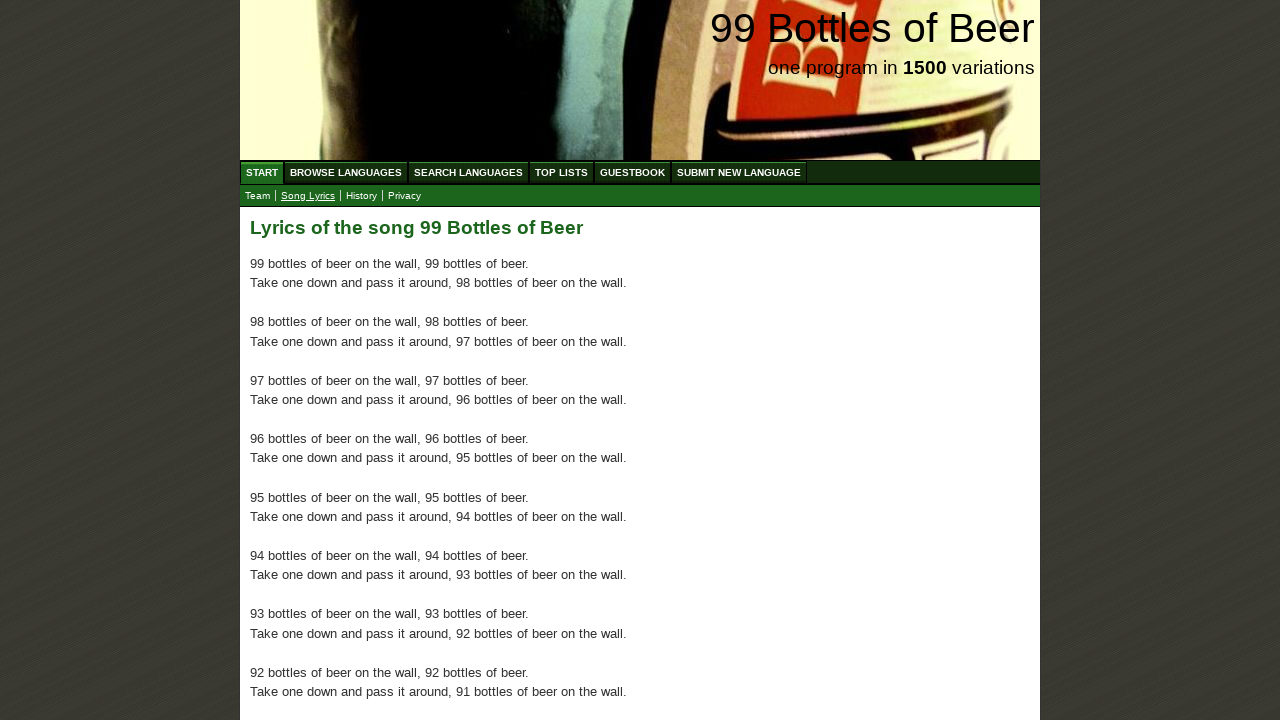

Song Lyrics page content loaded
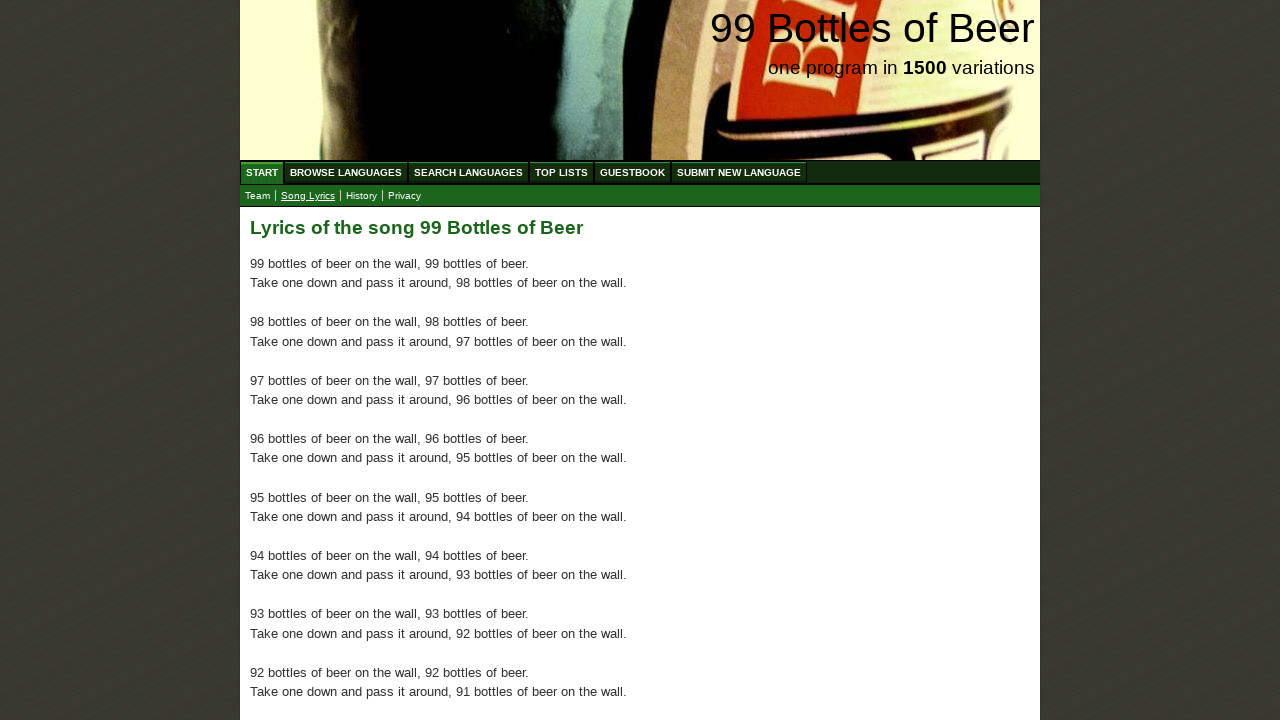

Located all lyrics paragraphs in main content
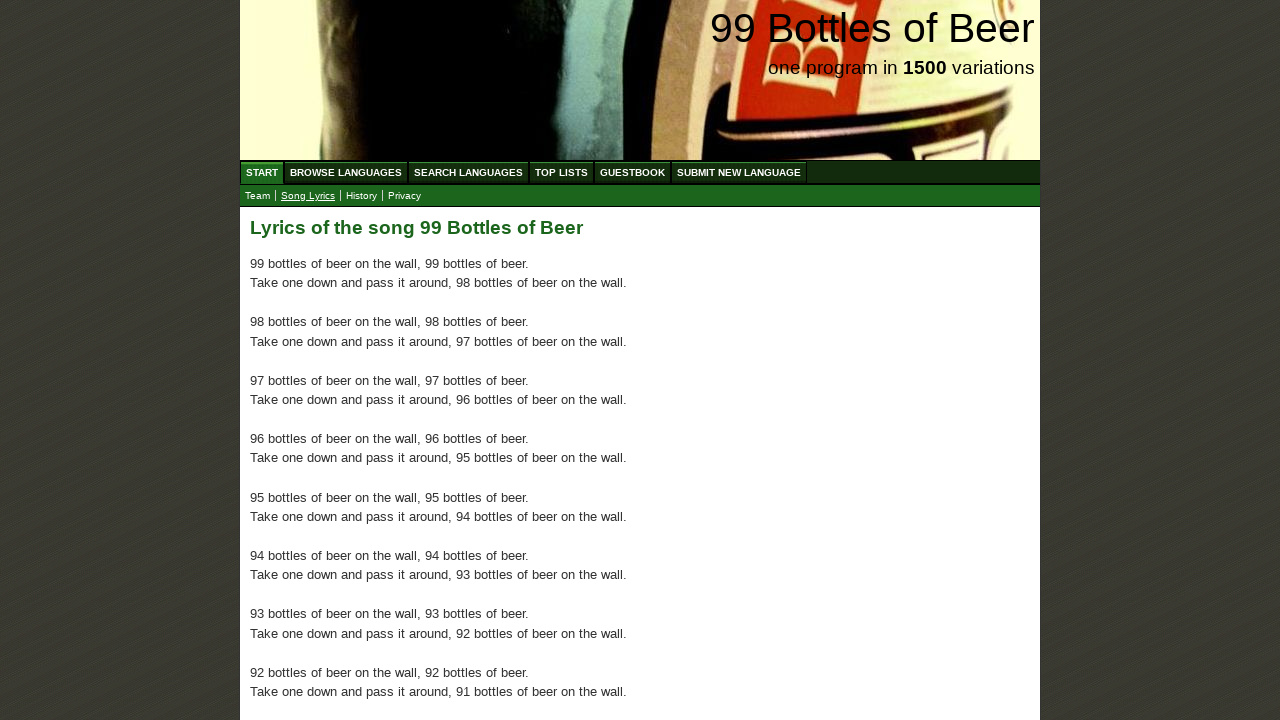

Verified that song lyrics paragraphs are present and displayed correctly
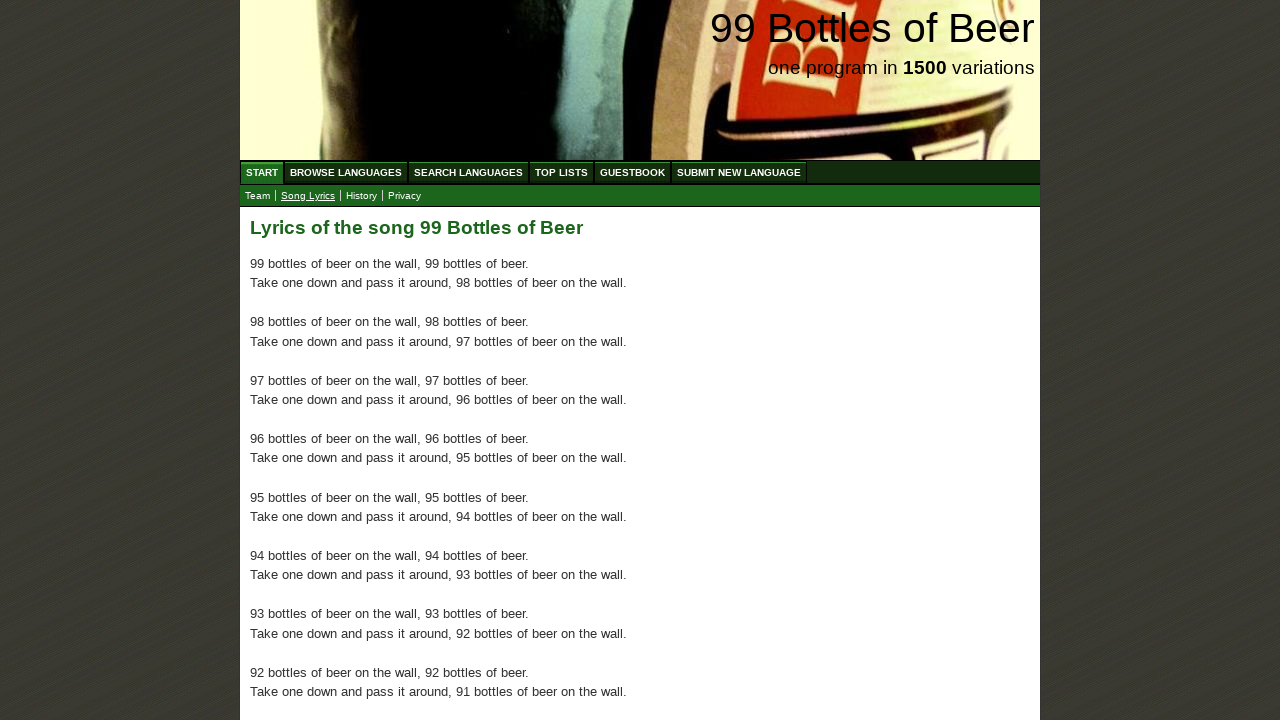

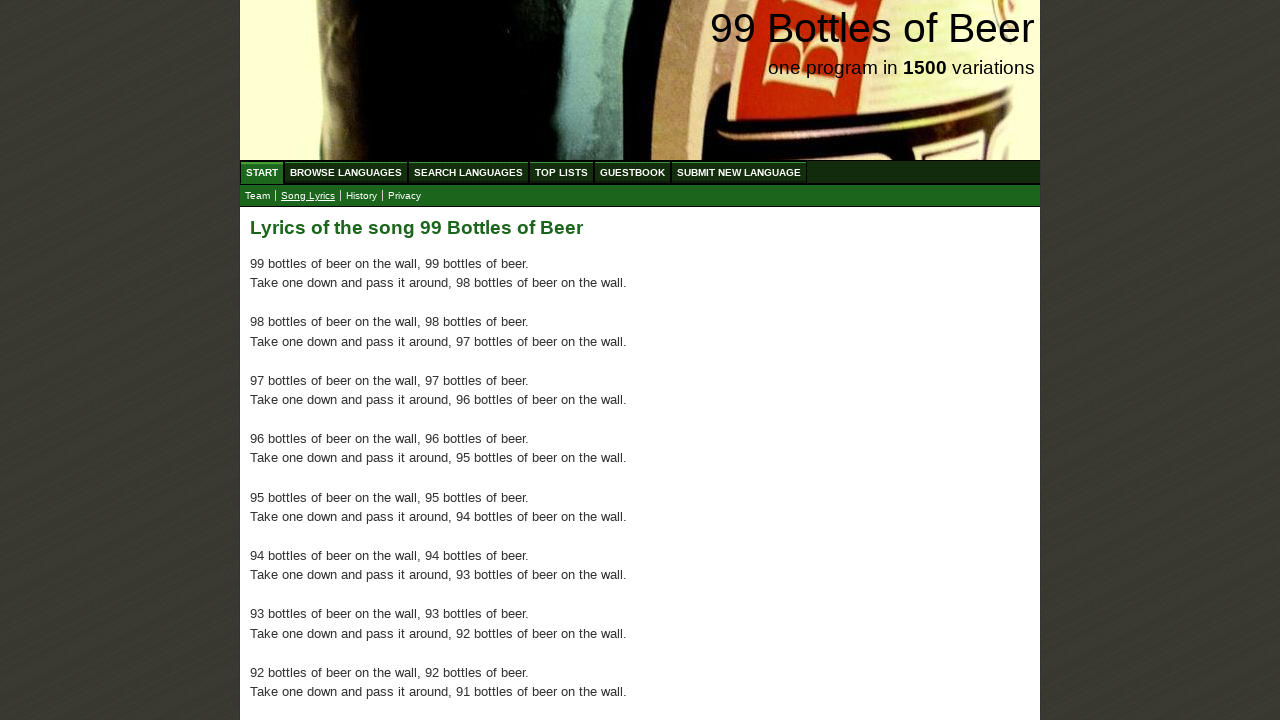